Tests clicking a button on a test automation practice site and verifying that a specific field appears after the click

Starting URL: https://testautomationpractice.blogspot.com/

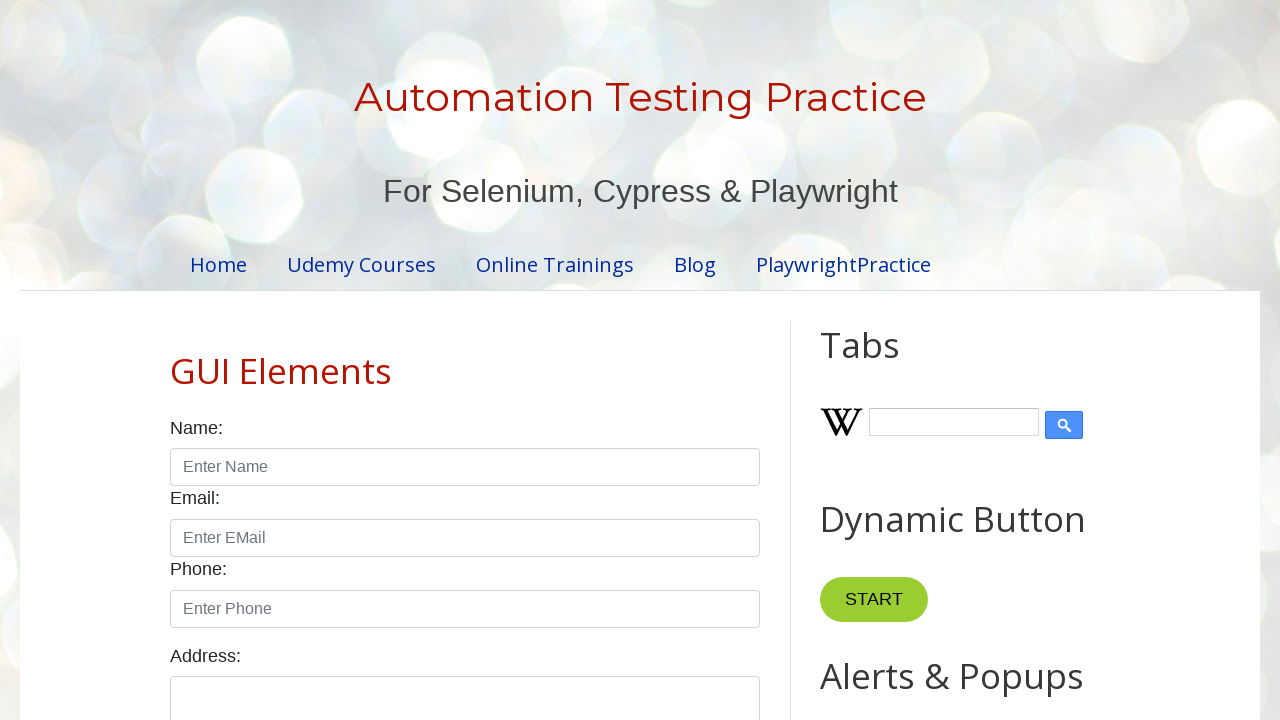

Clicked button to trigger field2 appearance at (880, 361) on xpath=//*[@id="HTML4"]/div[1]/button
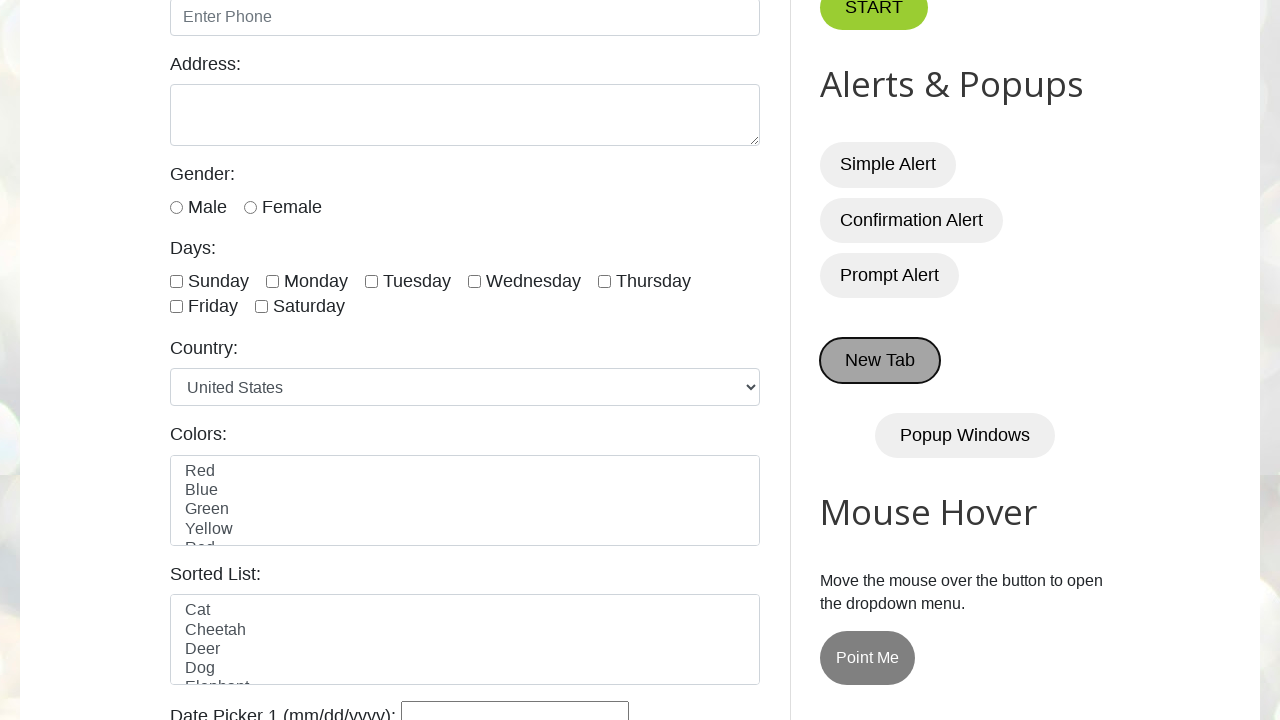

Field2 appeared after button click
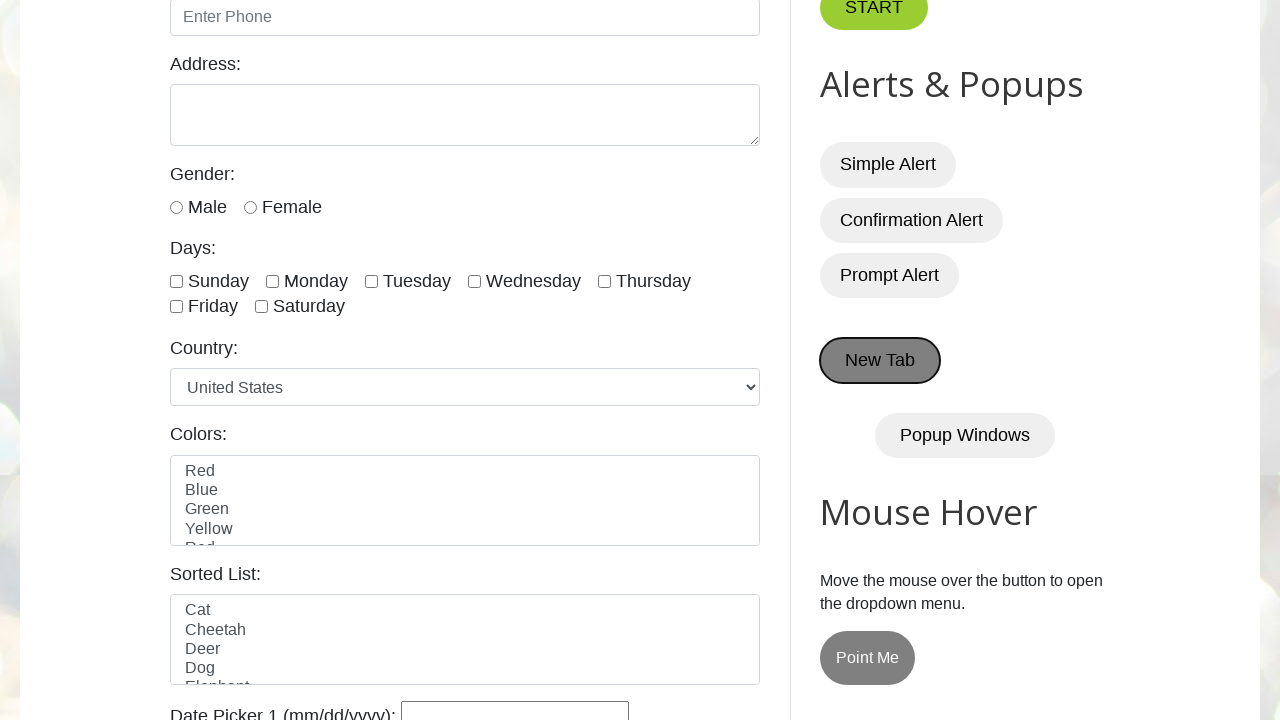

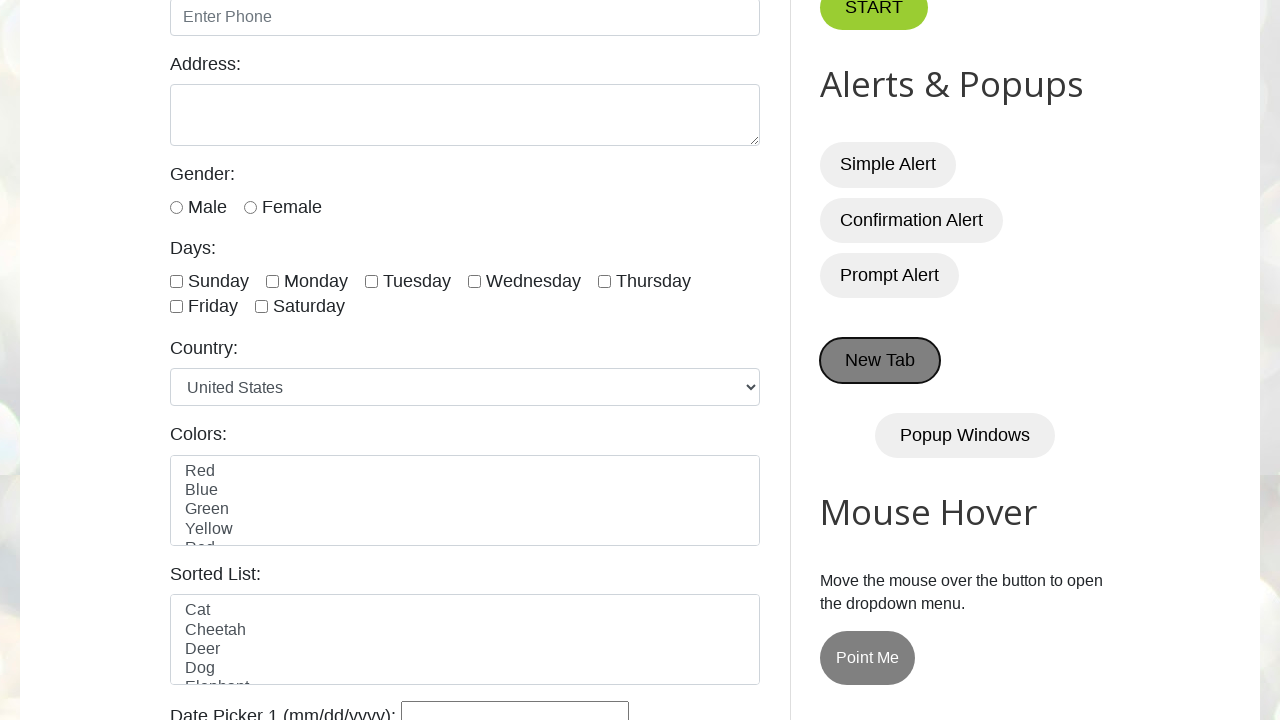